Tests date picker functionality by selecting a specific date (June 15, 2027) from a calendar widget and verifying the selected values

Starting URL: https://rahulshettyacademy.com/seleniumPractise/#/offers

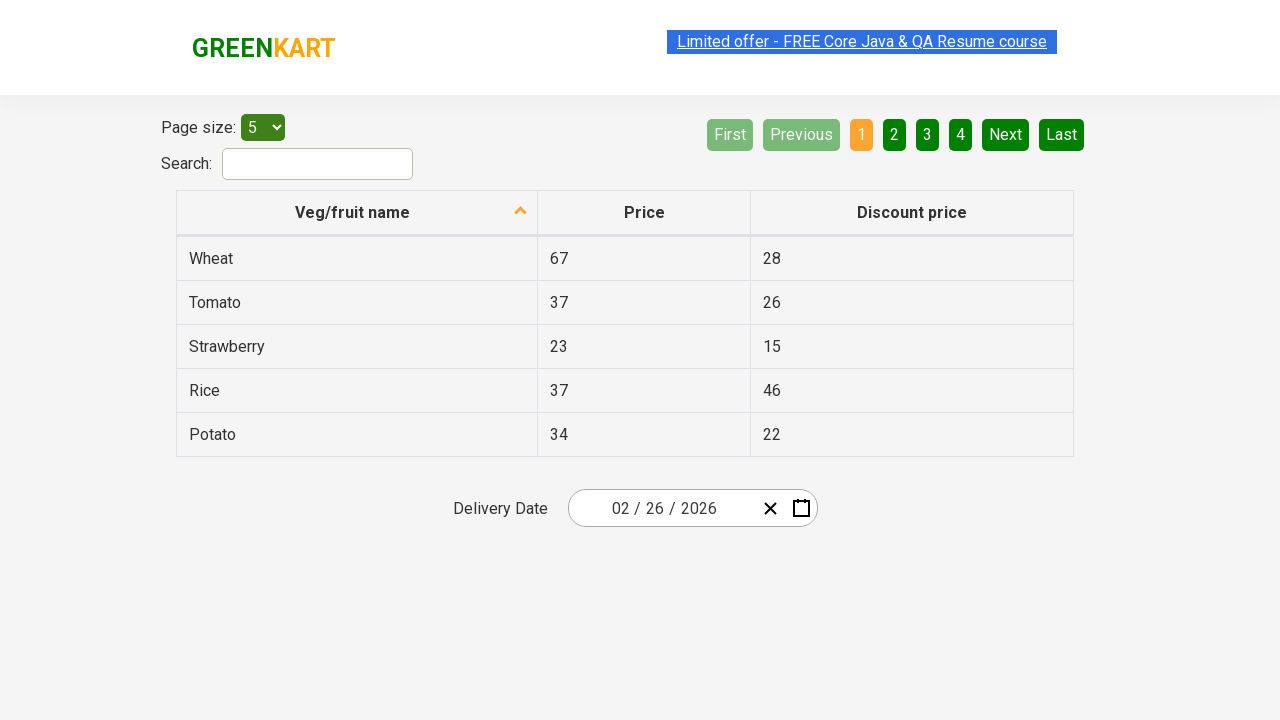

Clicked date picker to open calendar widget at (662, 508) on .react-date-picker__inputGroup
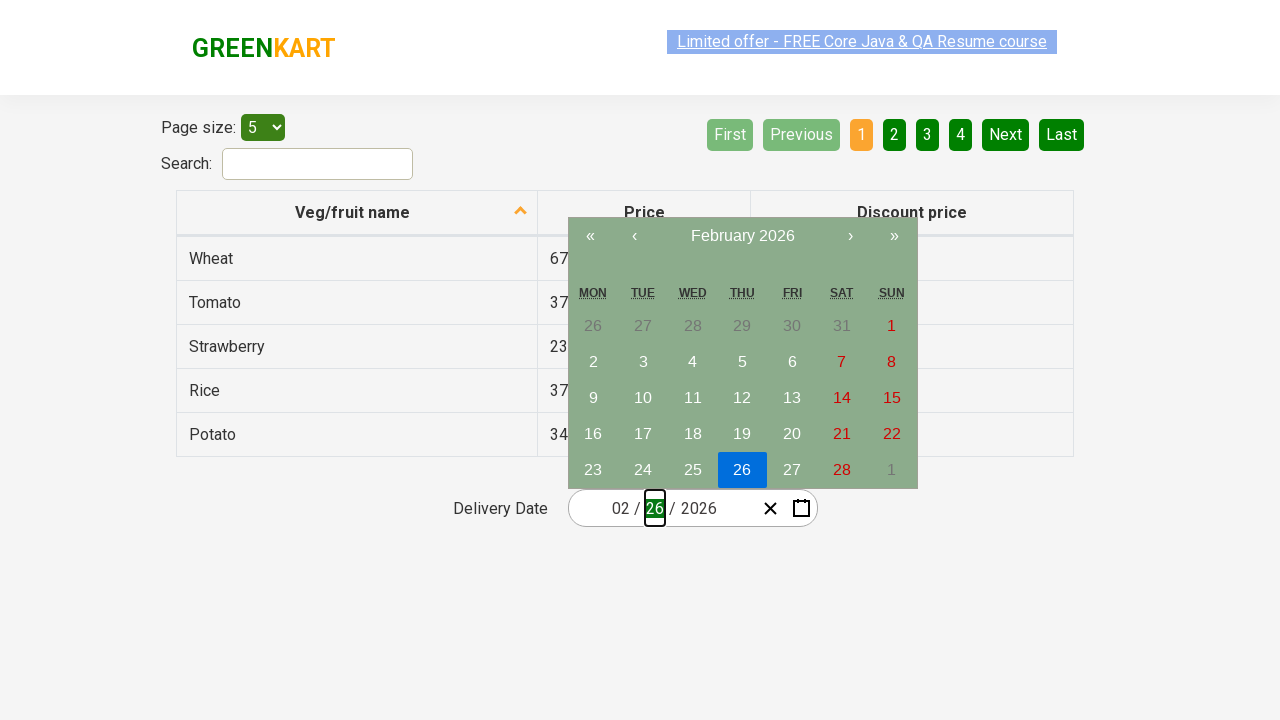

Clicked navigation label to navigate to higher view level at (742, 236) on .react-calendar__navigation__label
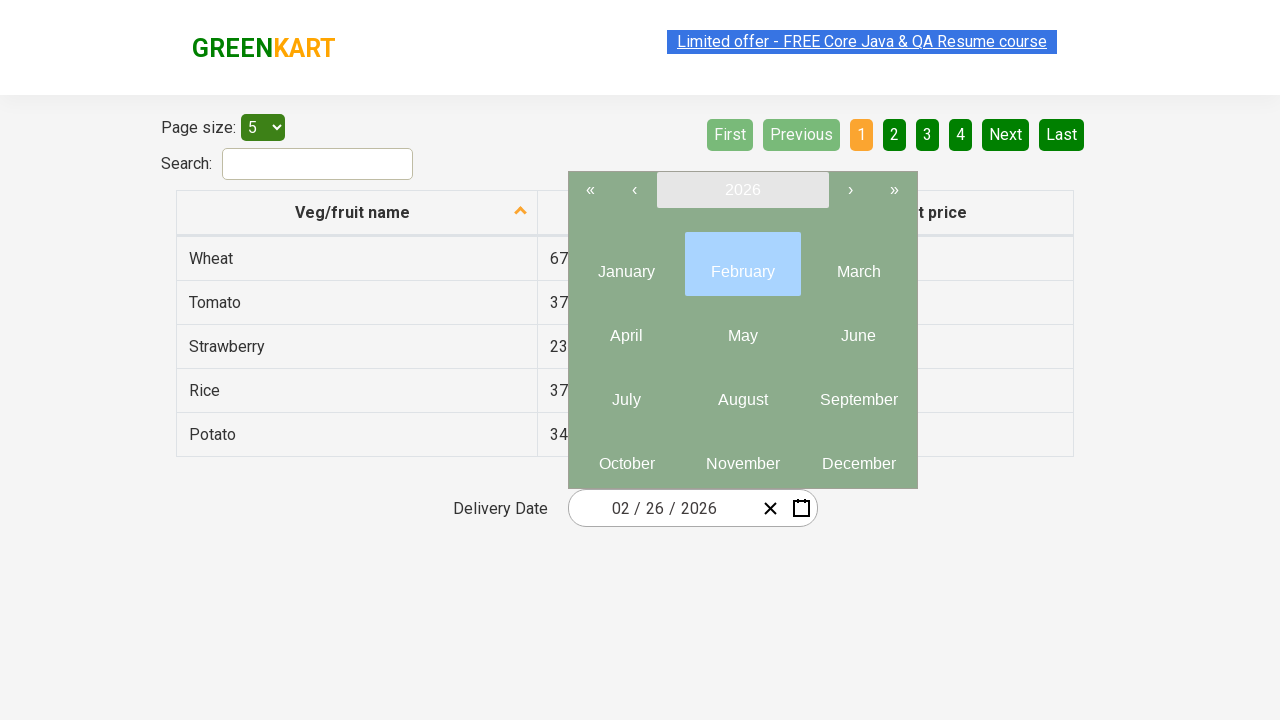

Clicked navigation label again to reach year view at (742, 190) on .react-calendar__navigation__label
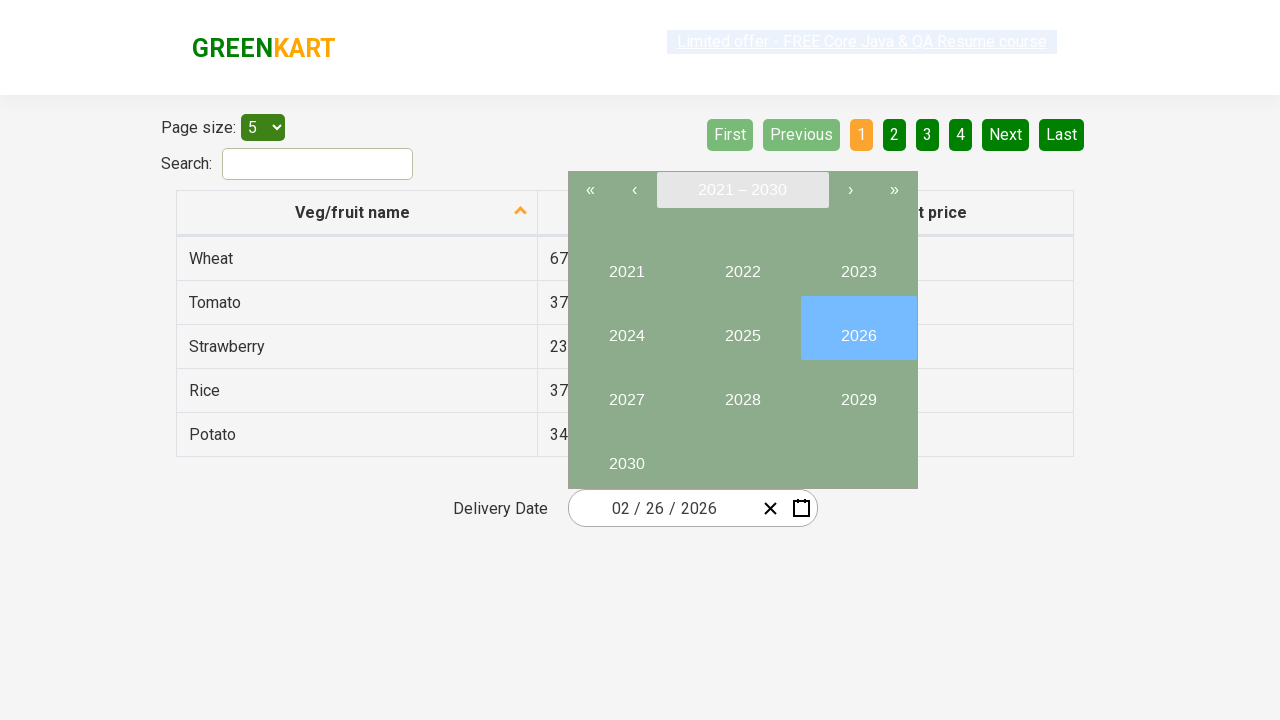

Selected year 2027 from calendar at (626, 392) on button:text('2027')
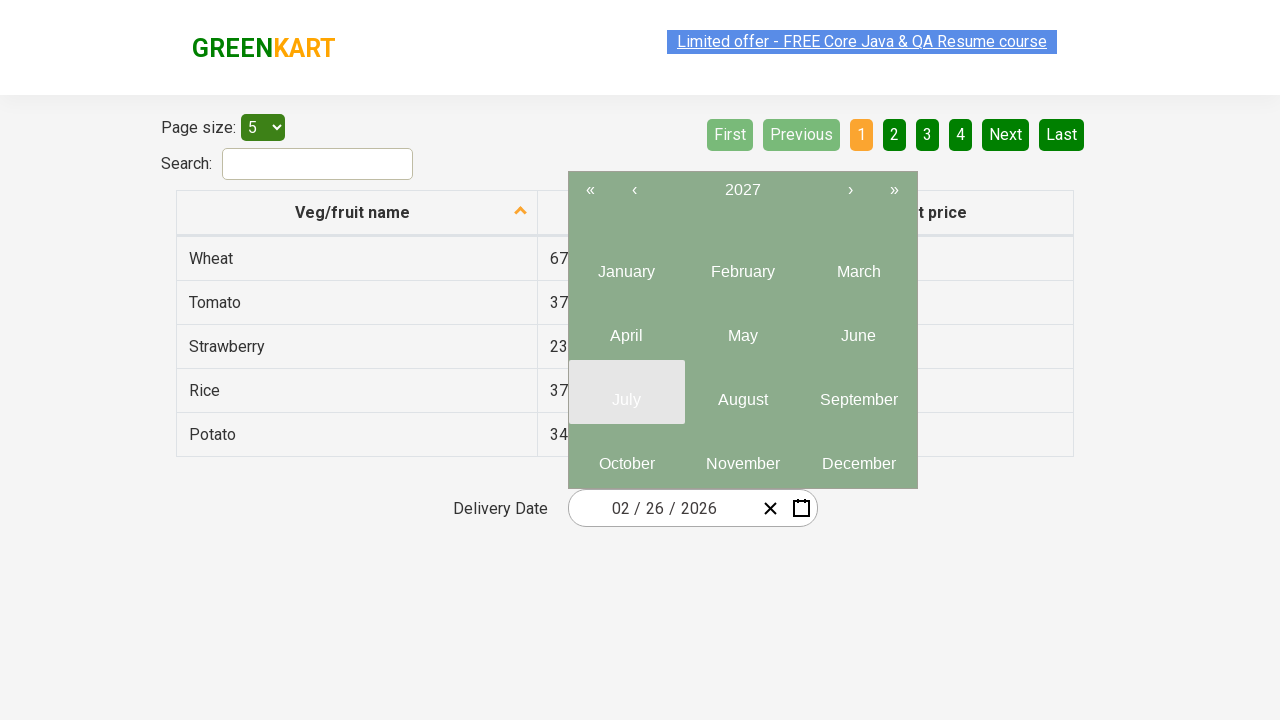

Selected month June (month 6) from year view at (858, 328) on .react-calendar__year-view__months__month >> nth=5
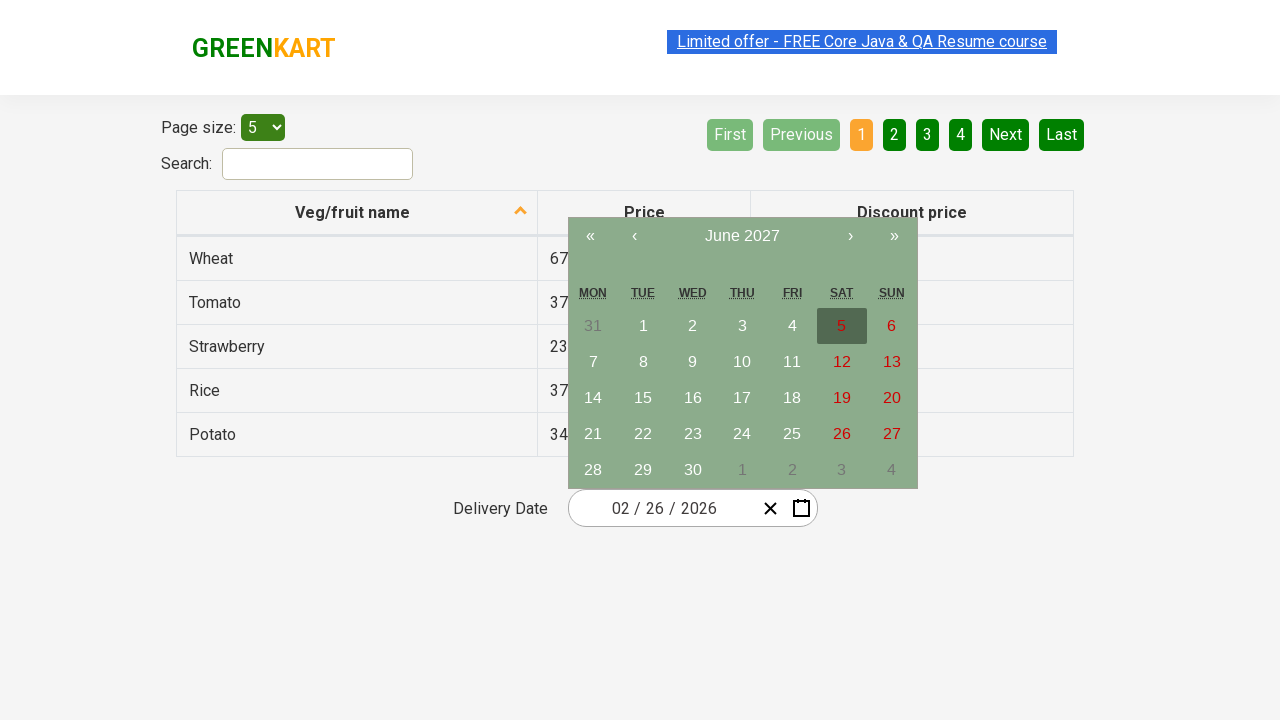

Selected day 15 from calendar at (643, 398) on abbr:text('15')
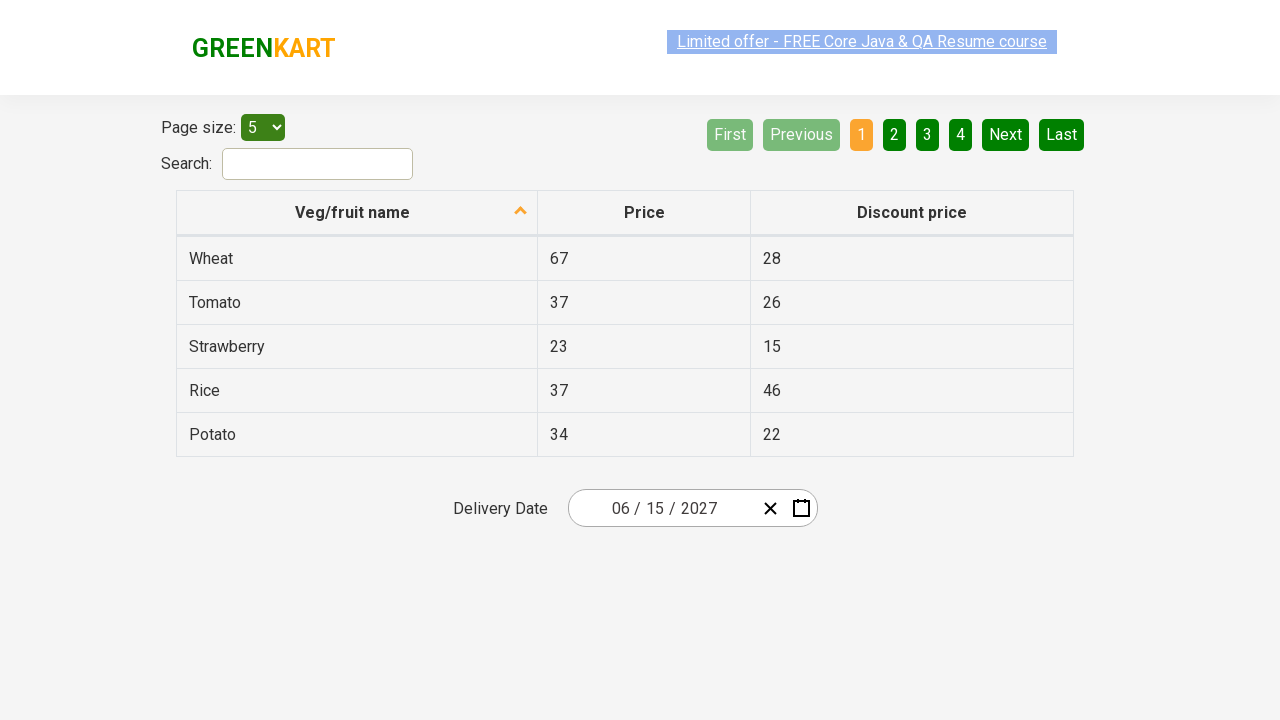

Located all date input elements for verification
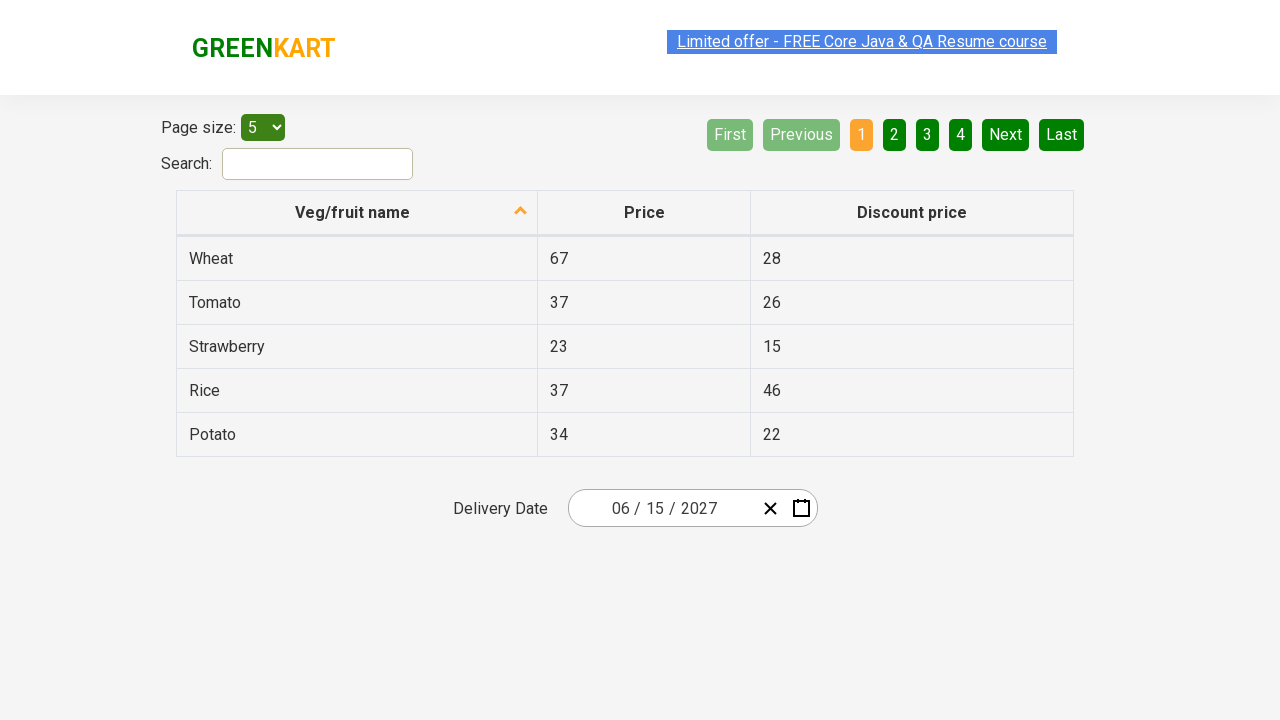

Verified input element 0 has correct value: 6
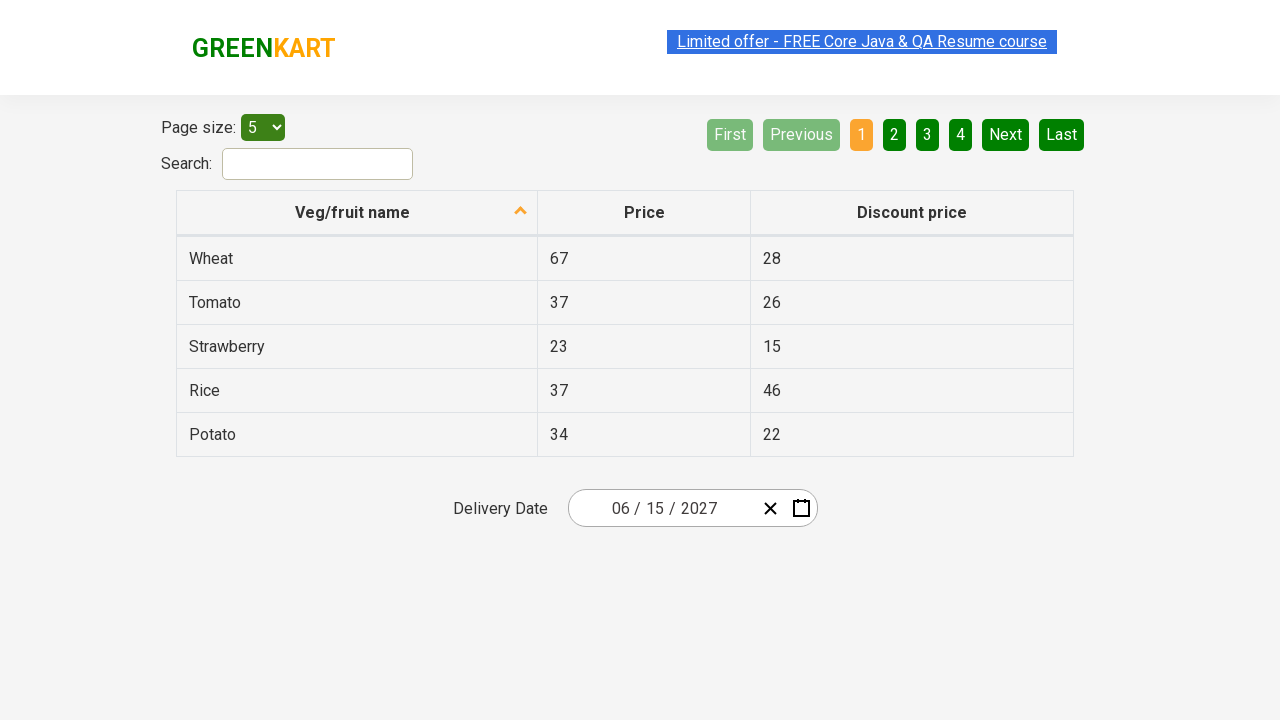

Verified input element 1 has correct value: 15
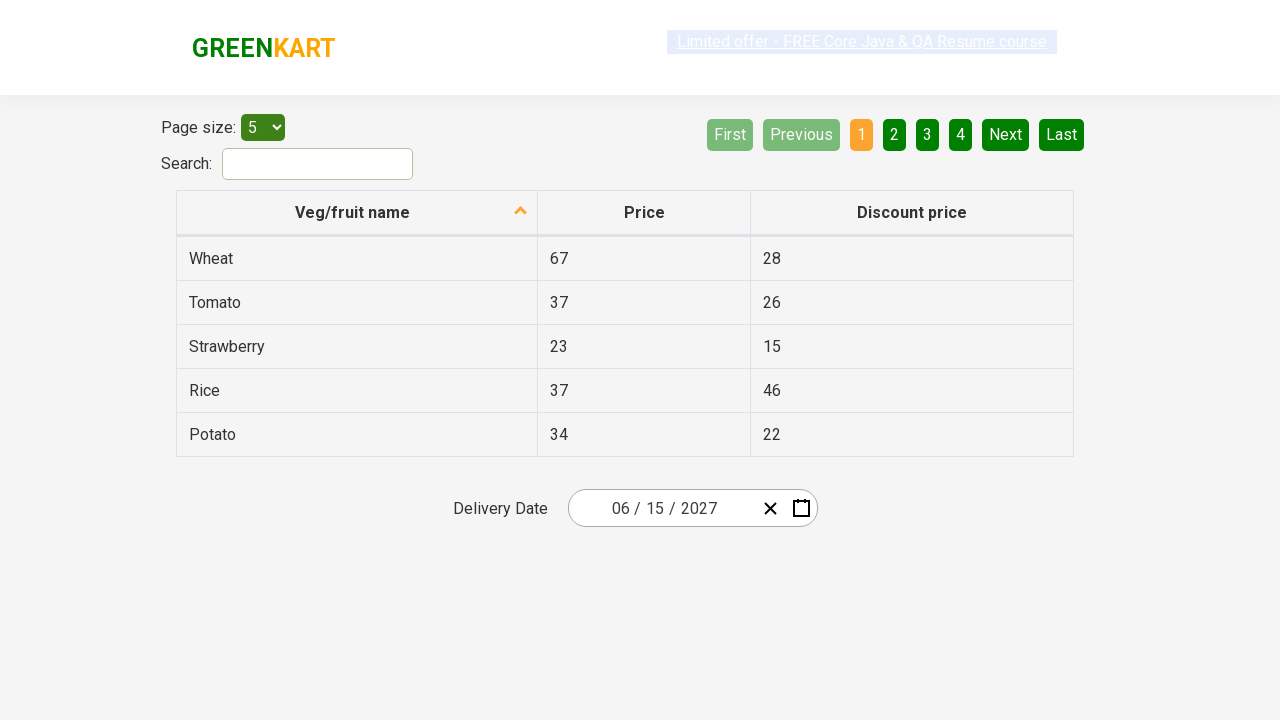

Verified input element 2 has correct value: 2027
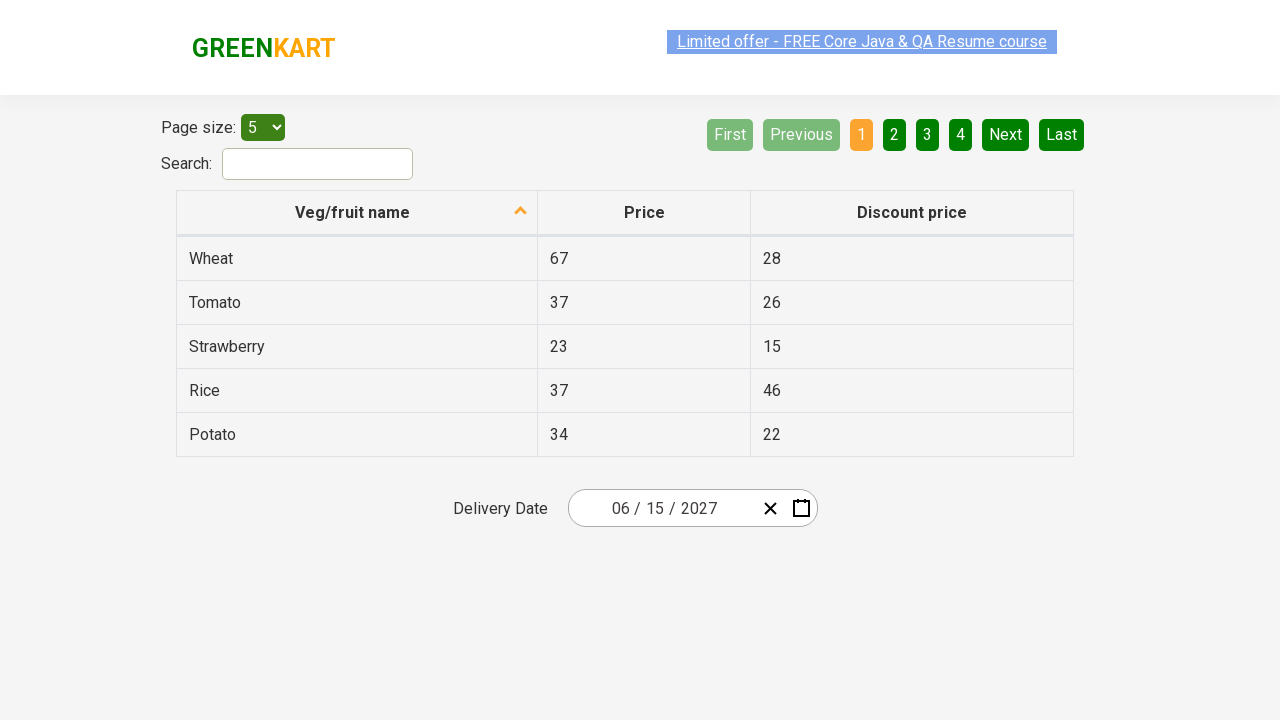

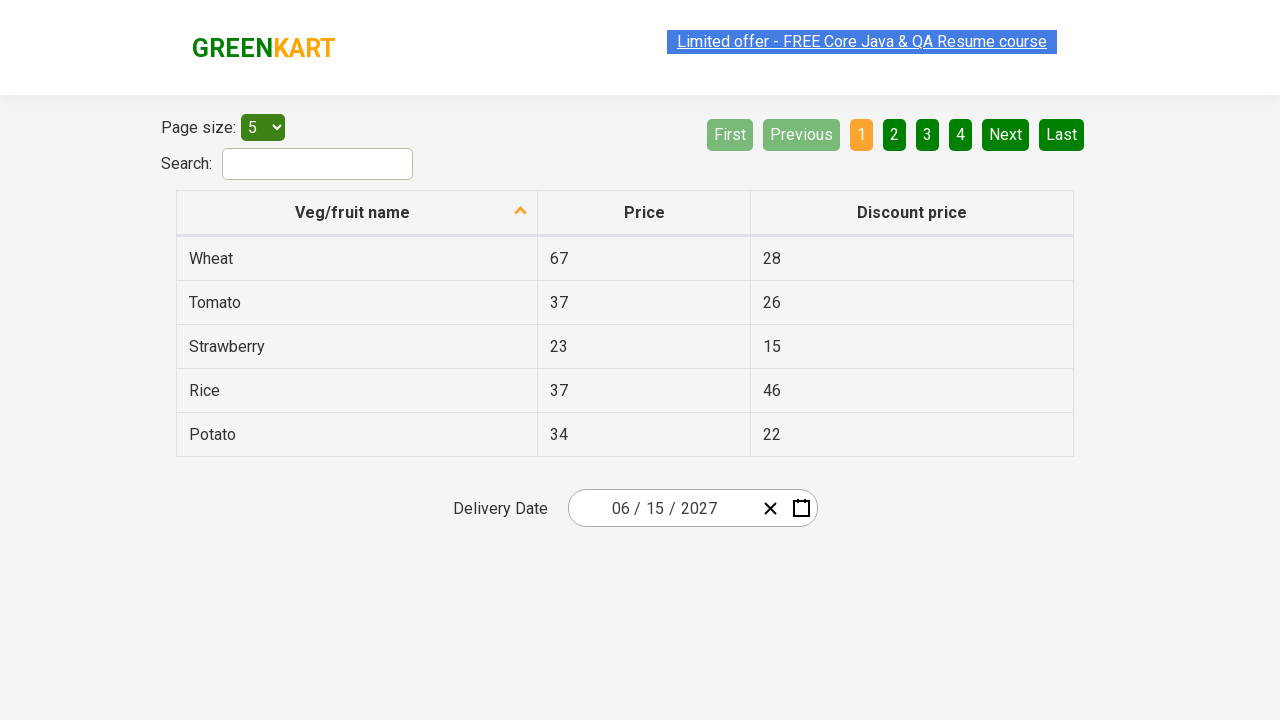